Tests a registration form by filling in first name, last name, and email fields, then submitting the form and verifying a success message is displayed.

Starting URL: http://suninjuly.github.io/registration1.html

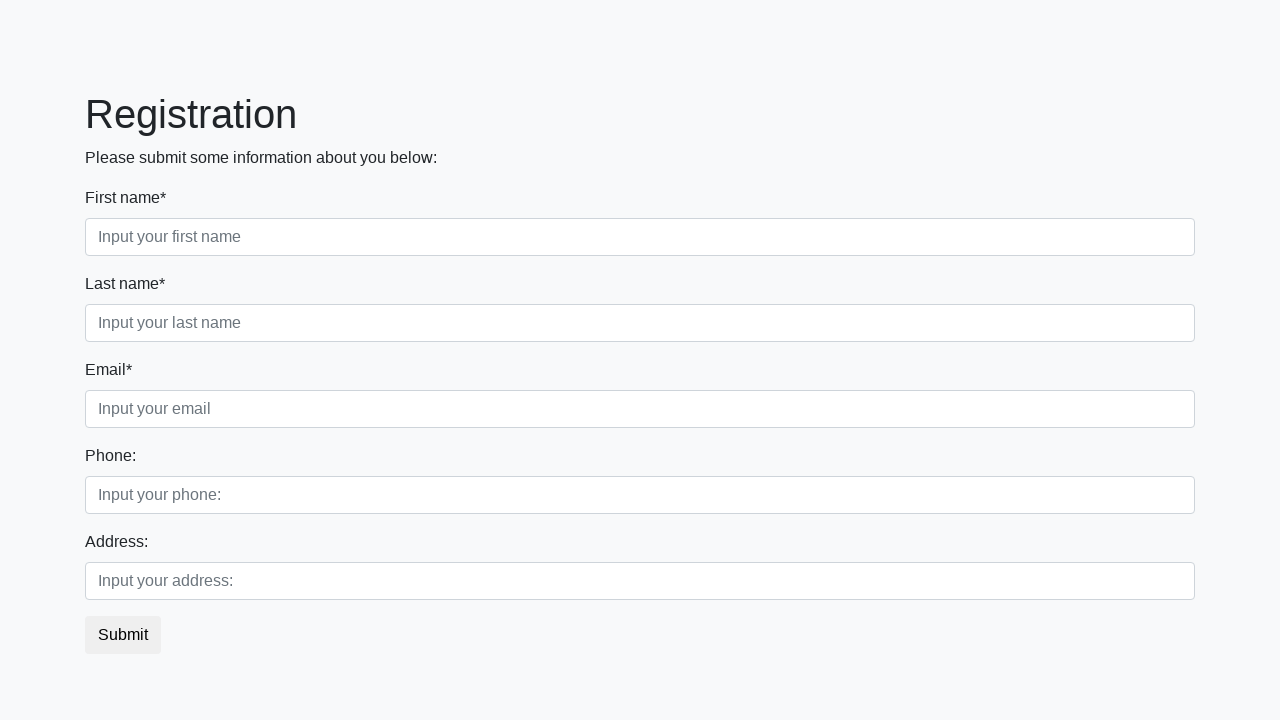

Filled first name field with 'Marina' on div.first_block div input.form-control.first
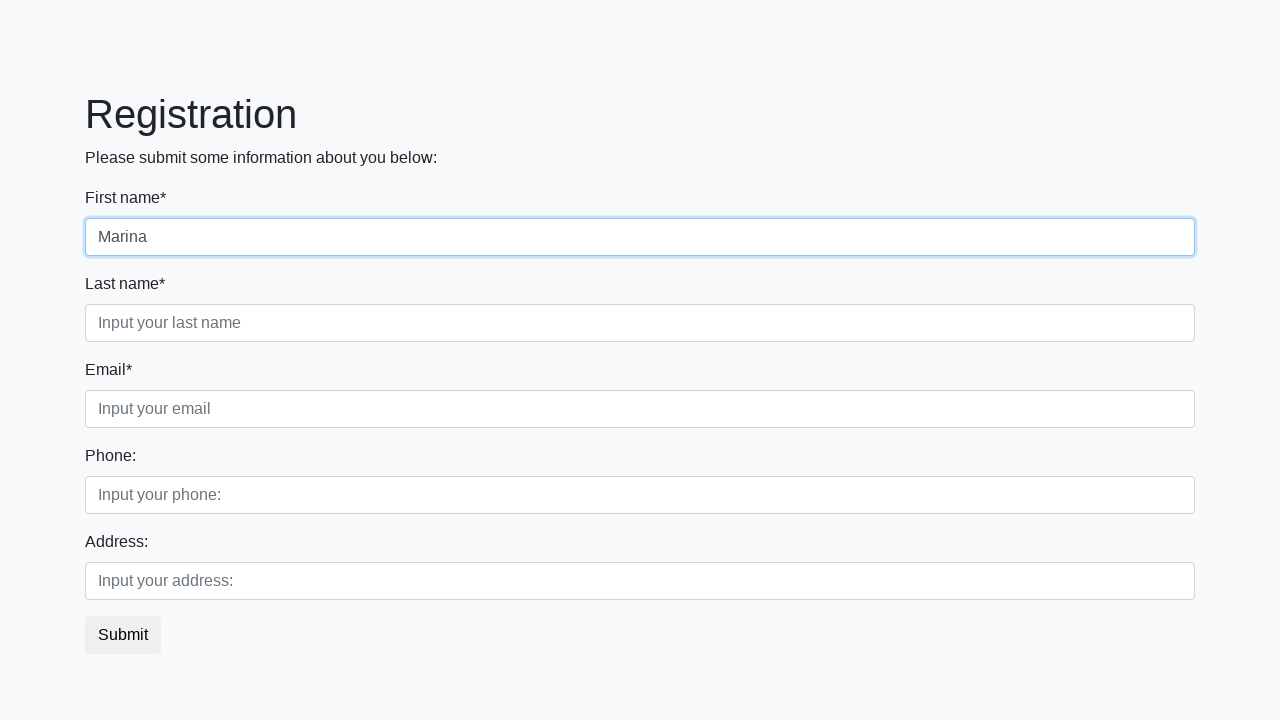

Filled last name field with 'Kowalski' on div.first_block div input.form-control.second
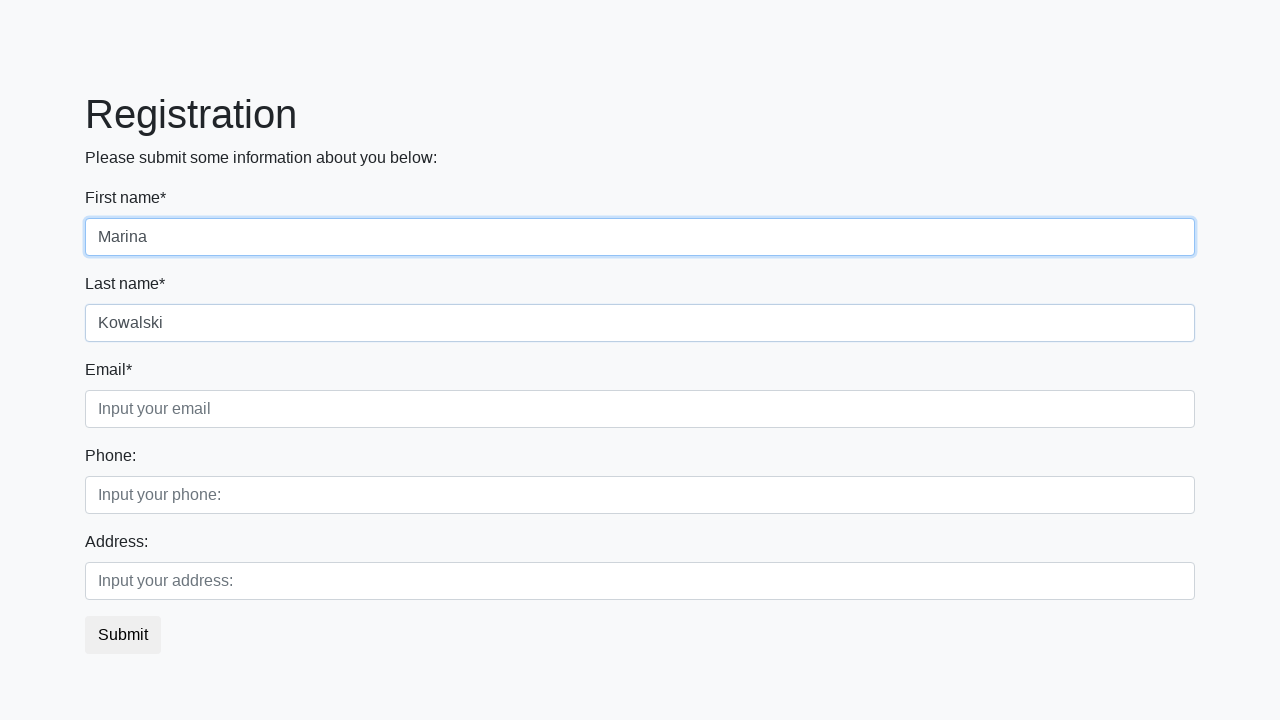

Filled email field with 'marina.kowalski@example.com' on div.first_block div input.form-control.third
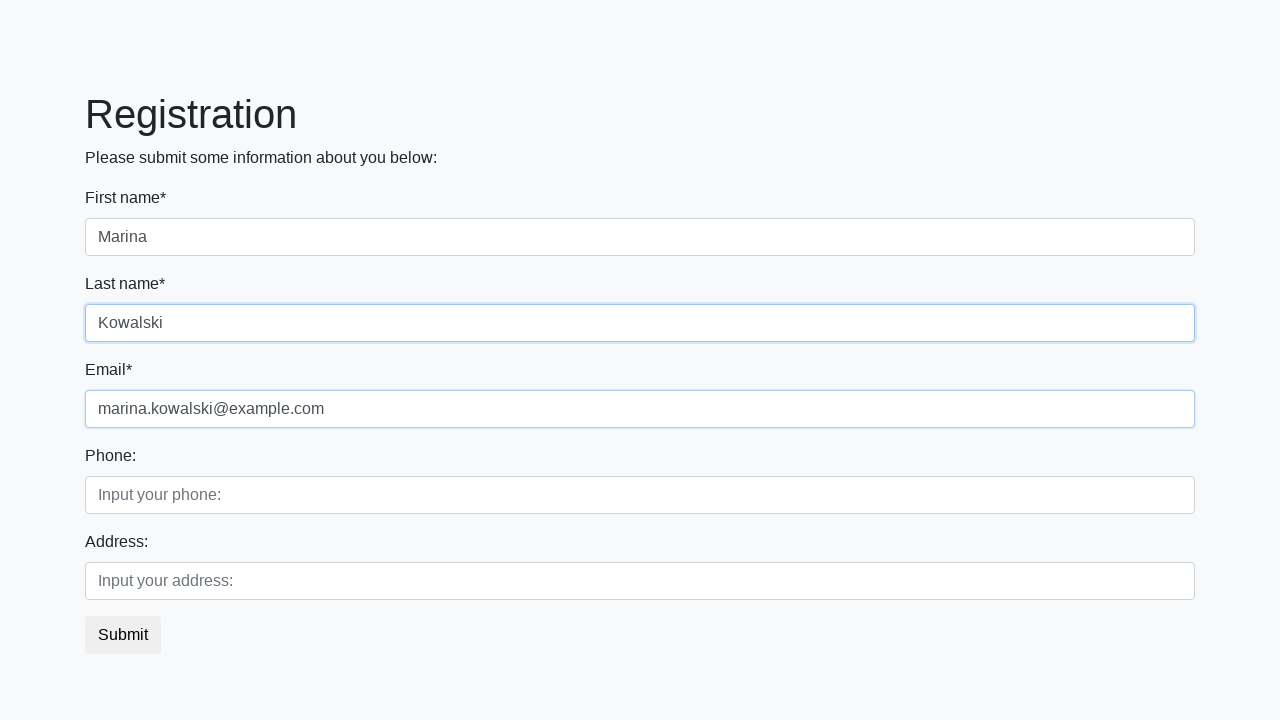

Clicked submit button to register at (123, 635) on button.btn
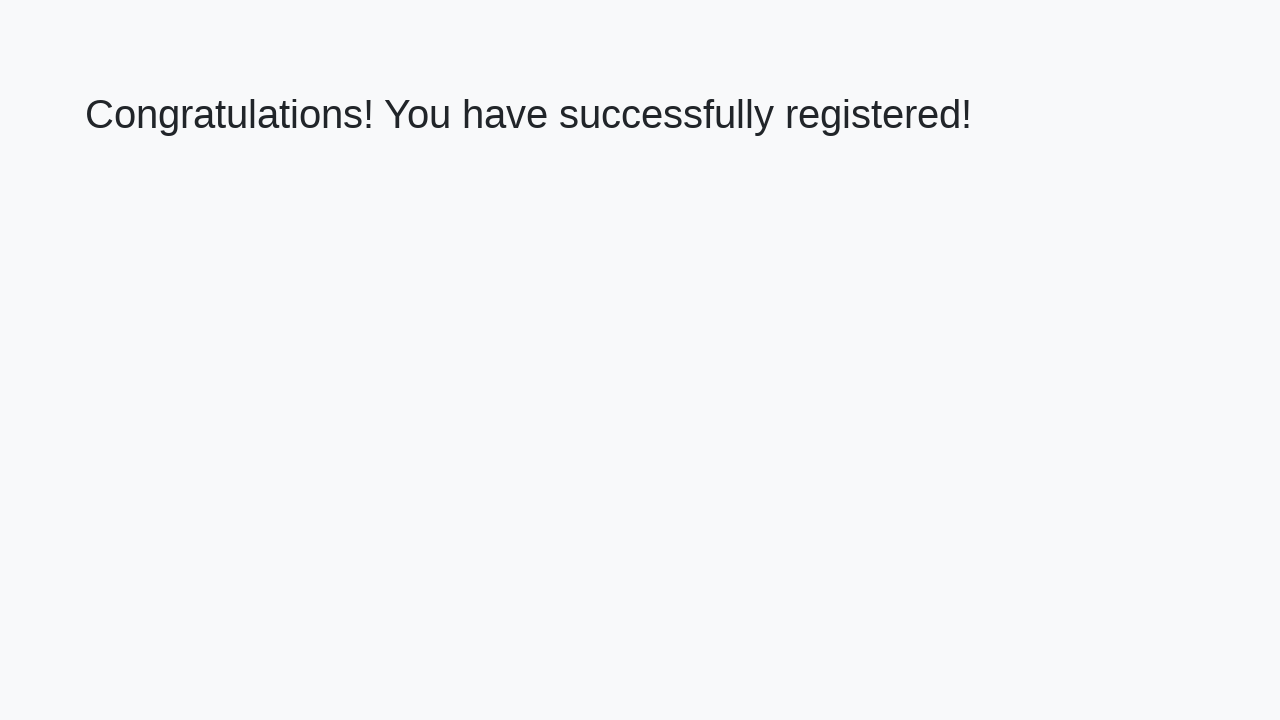

Success message appeared on page
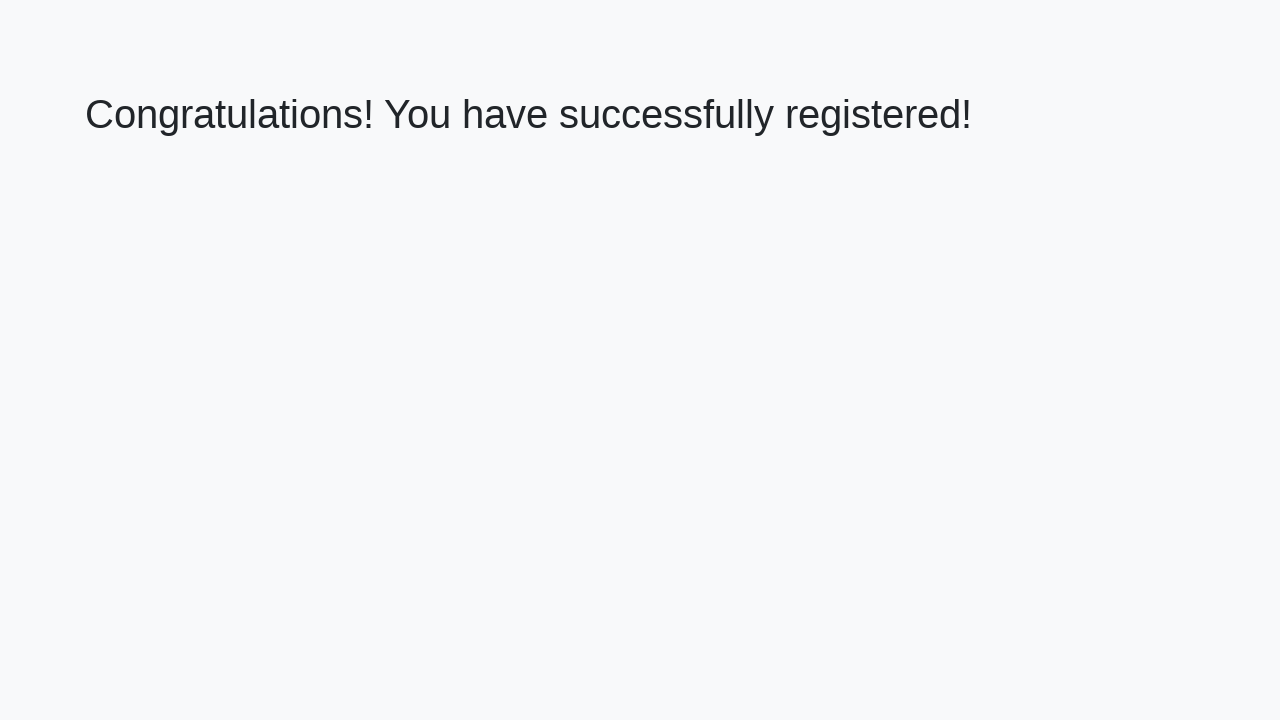

Retrieved success message text
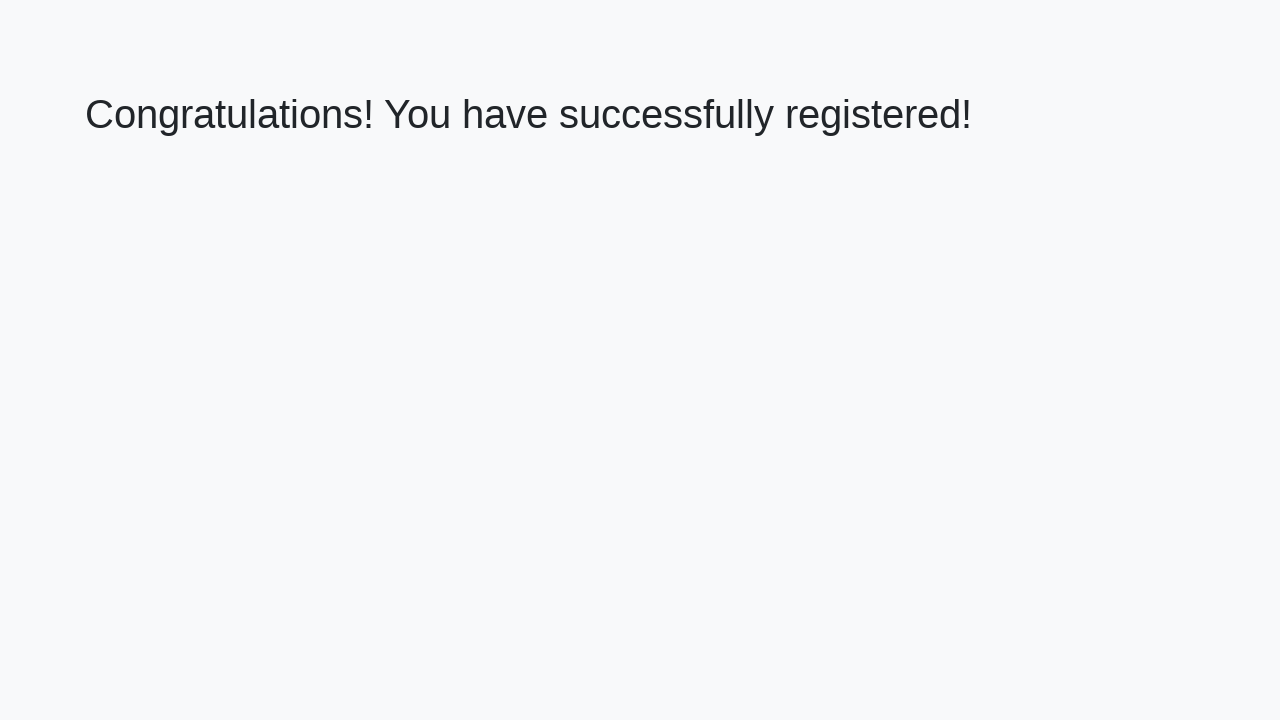

Verified success message matches expected text
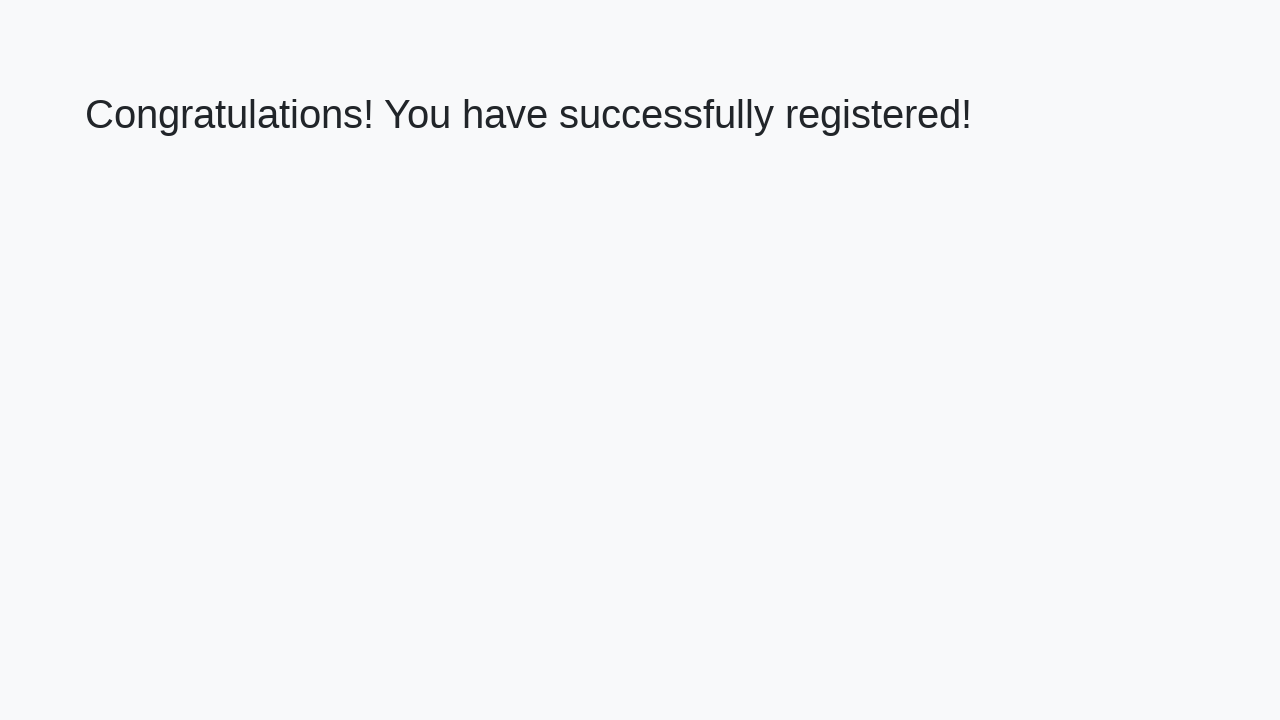

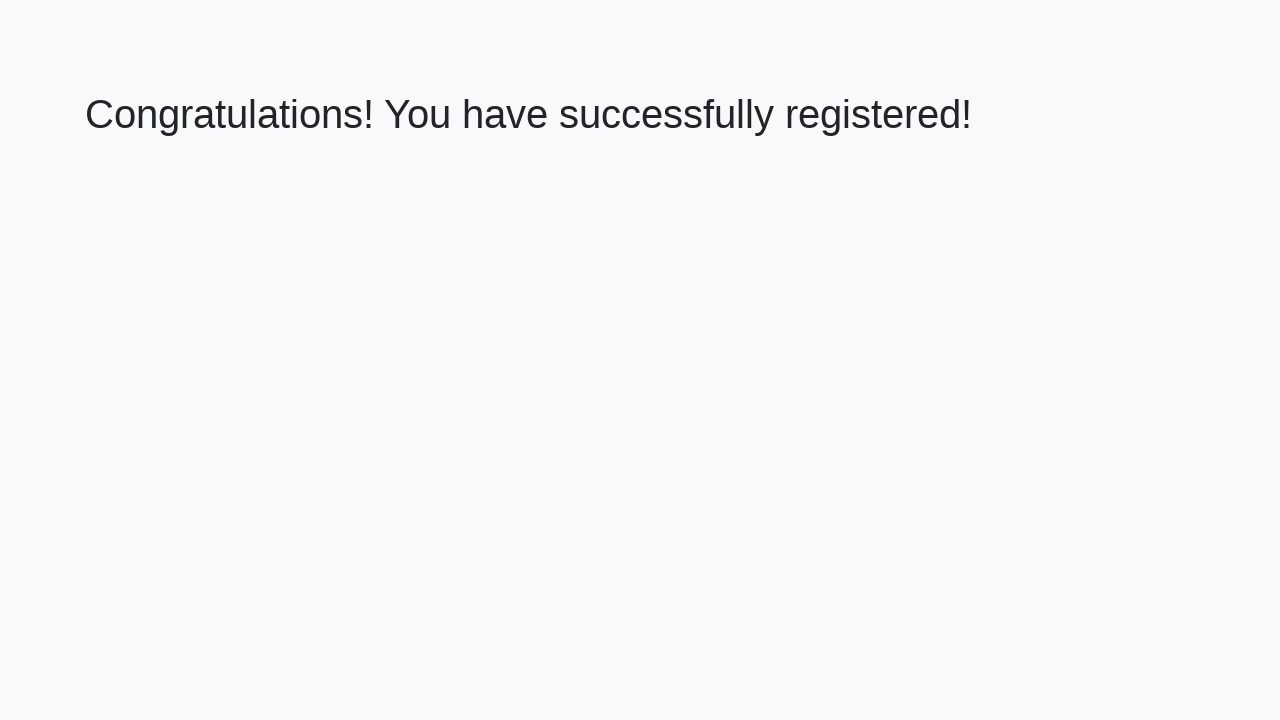